Navigates to a produce offers page and locates price information for items containing "Rice" in their name

Starting URL: https://rahulshettyacademy.com/seleniumPractise/#/offers

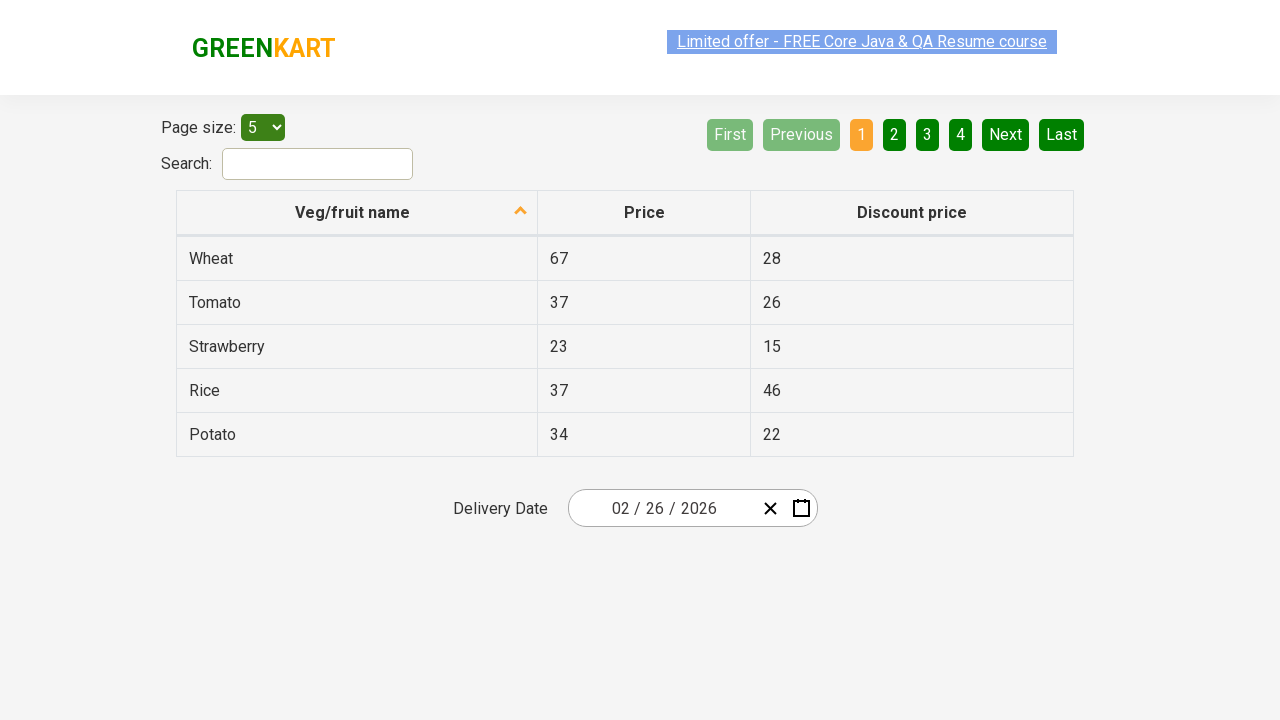

Waited for produce table to load
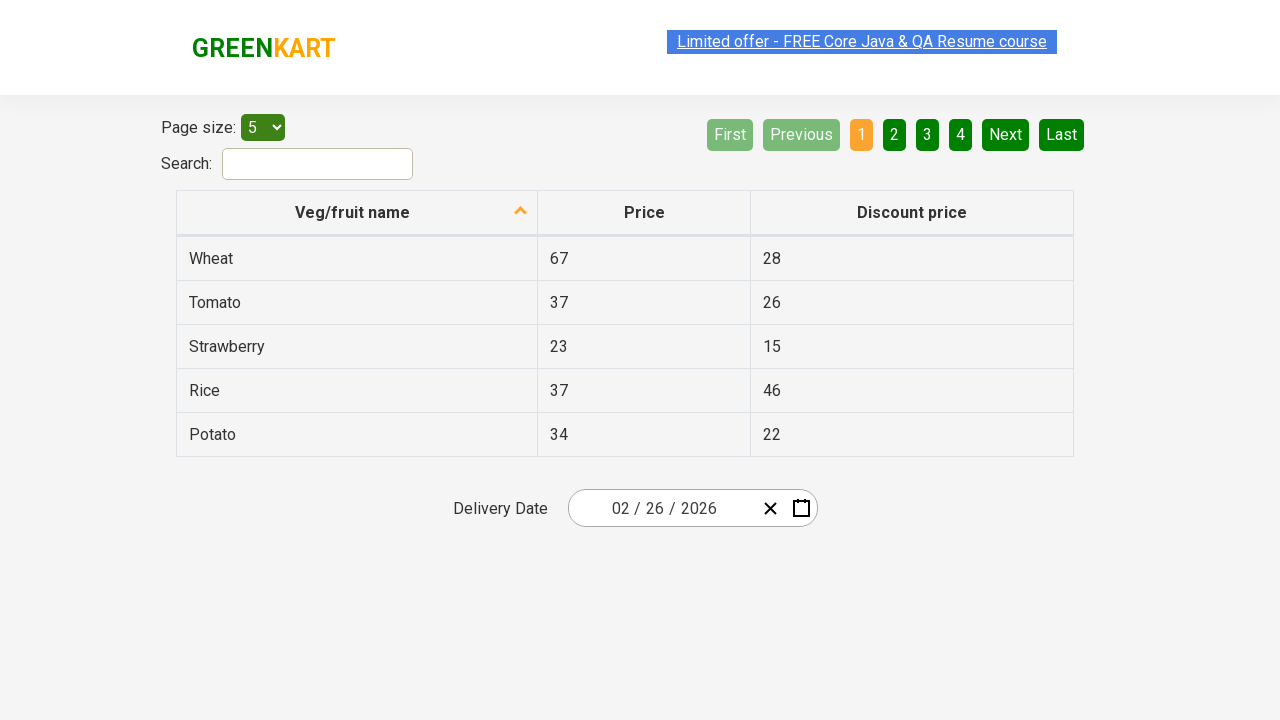

Located all vegetable name elements in first column
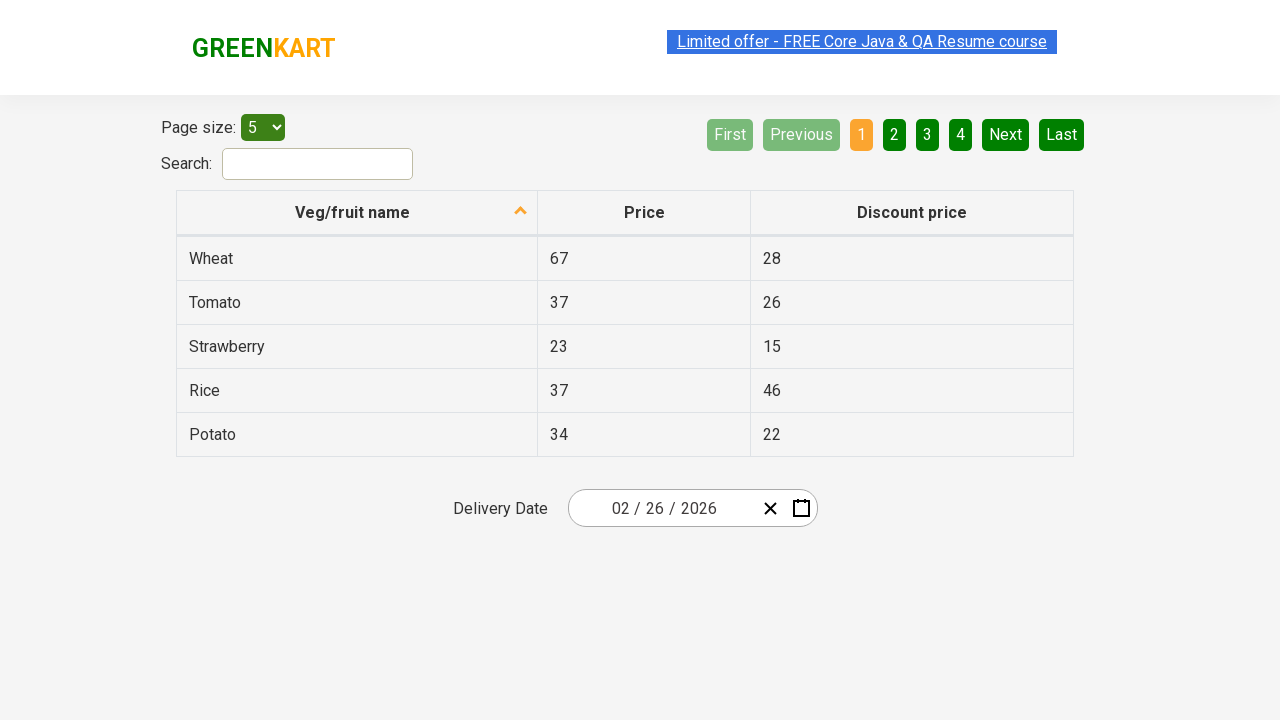

Found Rice item with price: 37
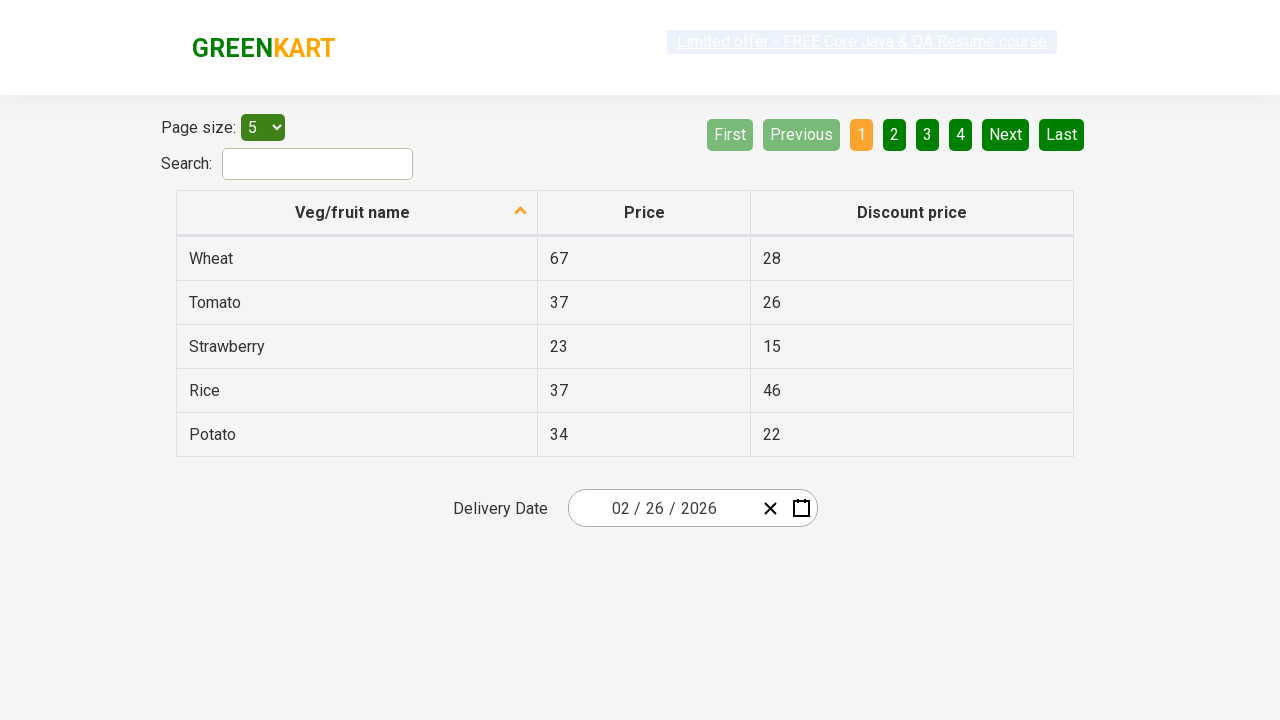

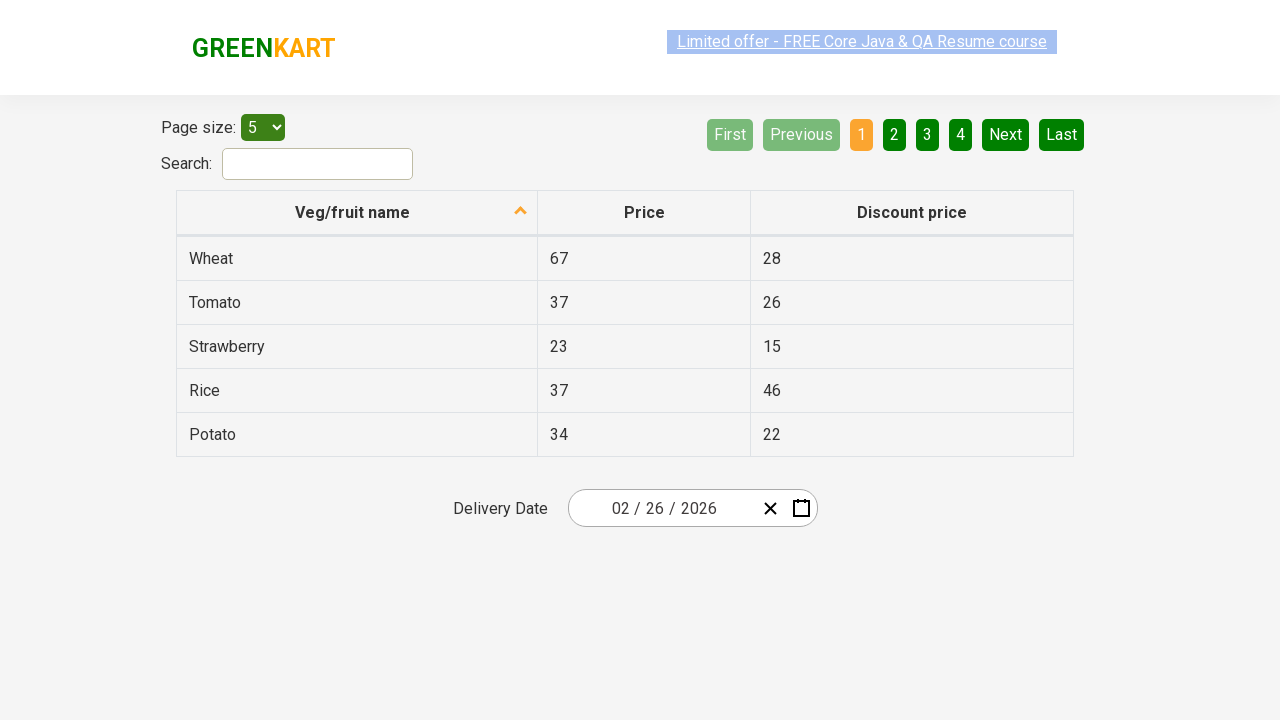